Tests filtering to display only active (uncompleted) items

Starting URL: https://demo.playwright.dev/todomvc

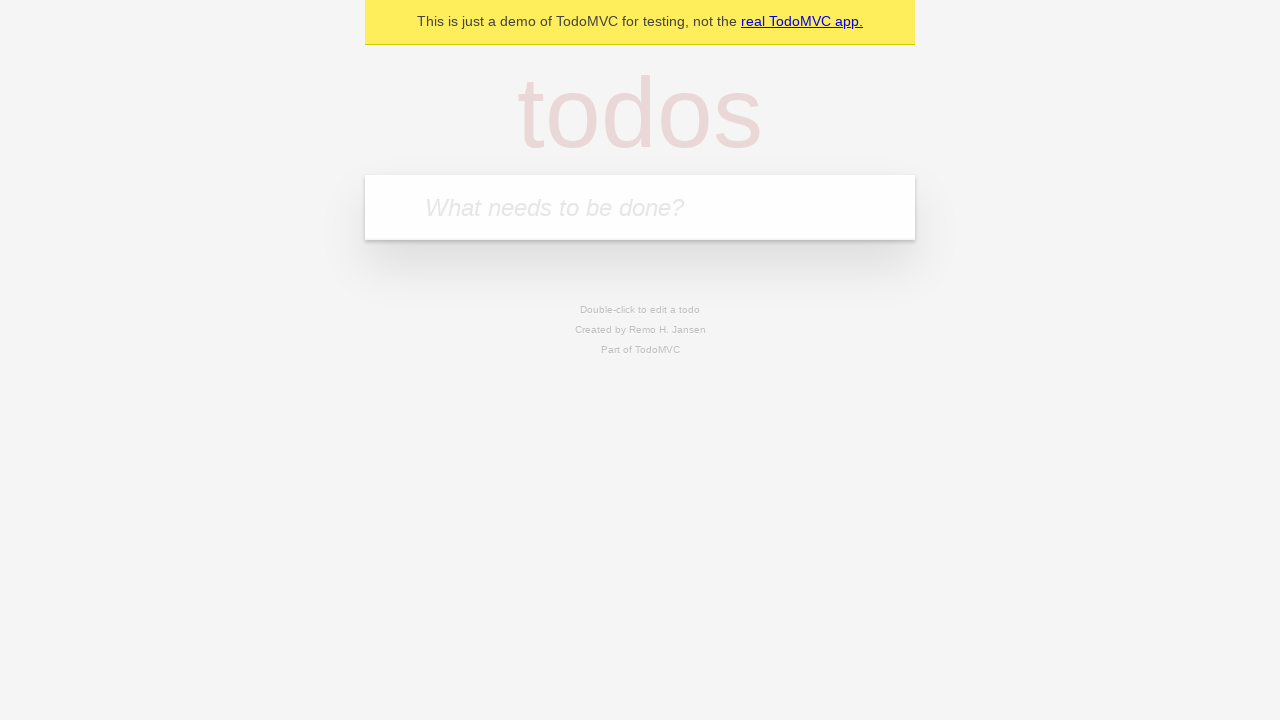

Filled todo input with 'buy some cheese' on internal:attr=[placeholder="What needs to be done?"i]
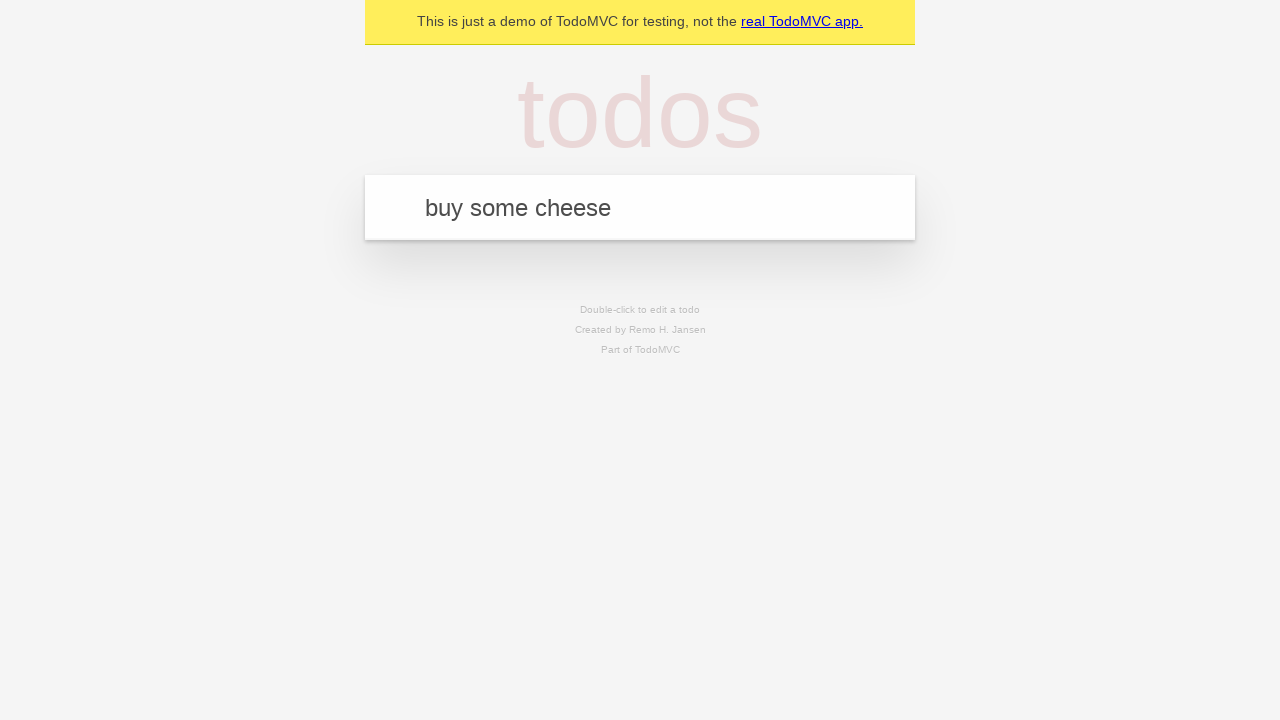

Pressed Enter to add first todo item on internal:attr=[placeholder="What needs to be done?"i]
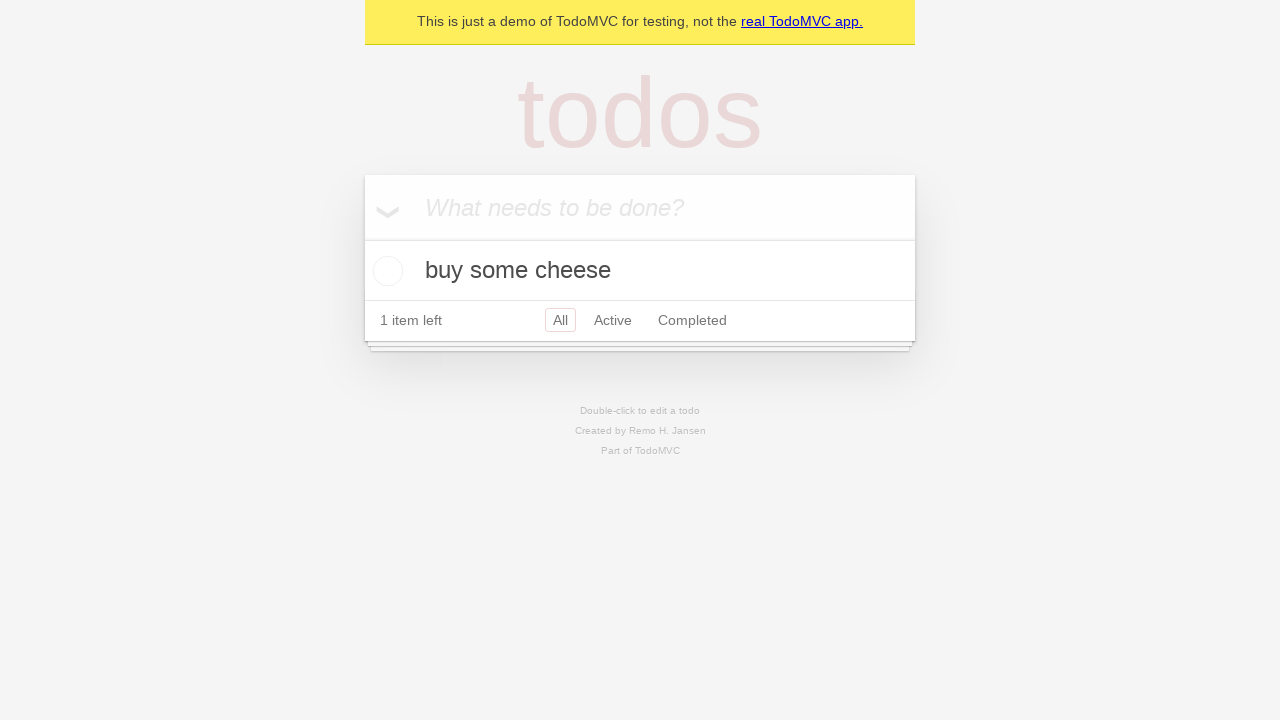

Filled todo input with 'feed the cat' on internal:attr=[placeholder="What needs to be done?"i]
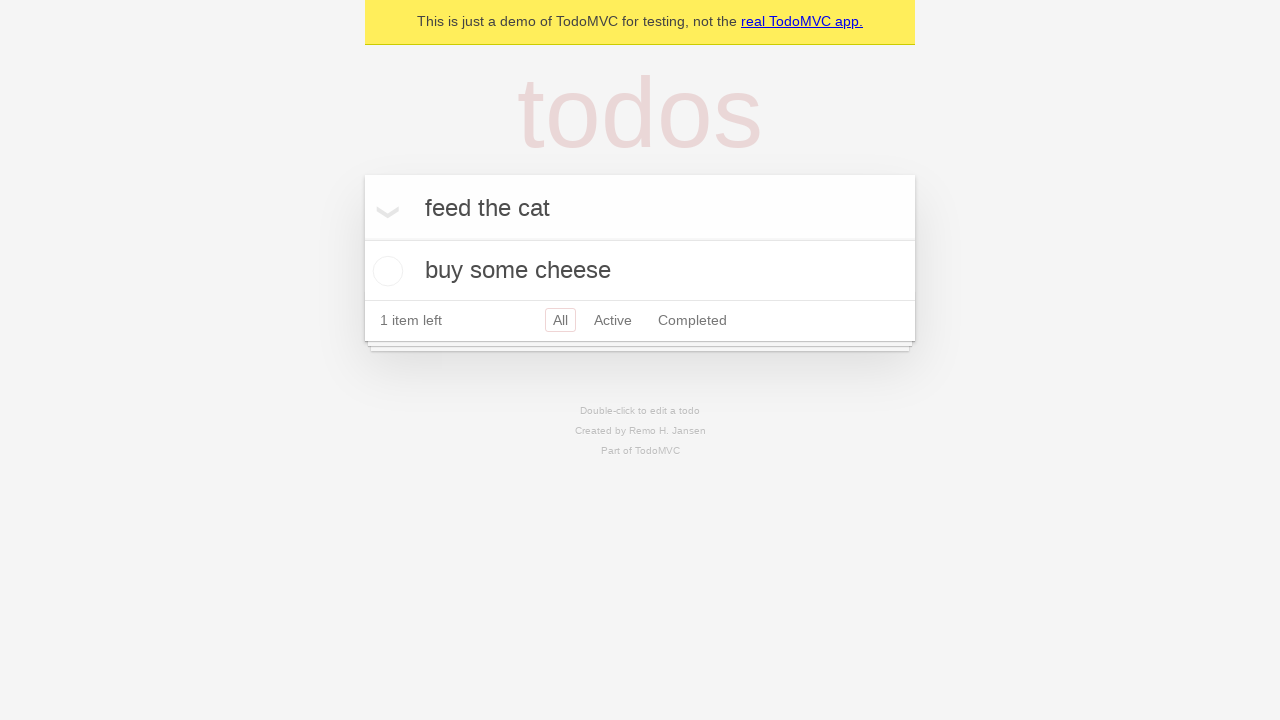

Pressed Enter to add second todo item on internal:attr=[placeholder="What needs to be done?"i]
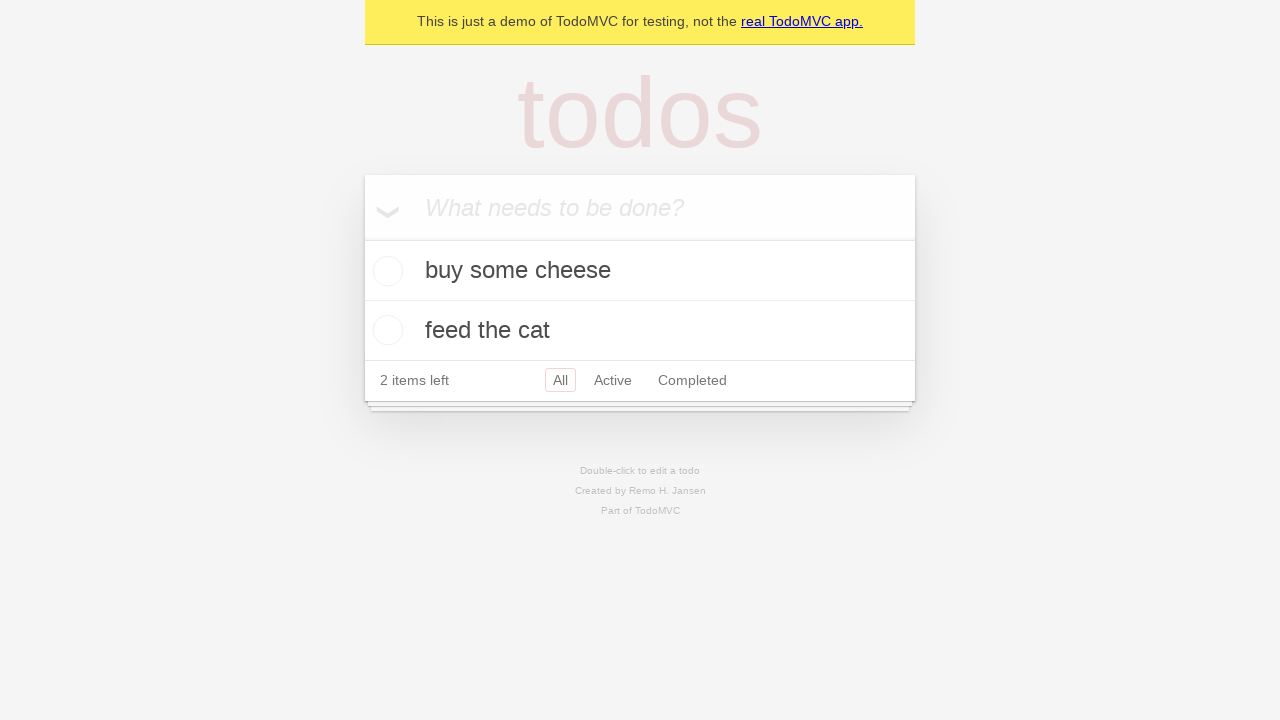

Filled todo input with 'book a doctors appointment' on internal:attr=[placeholder="What needs to be done?"i]
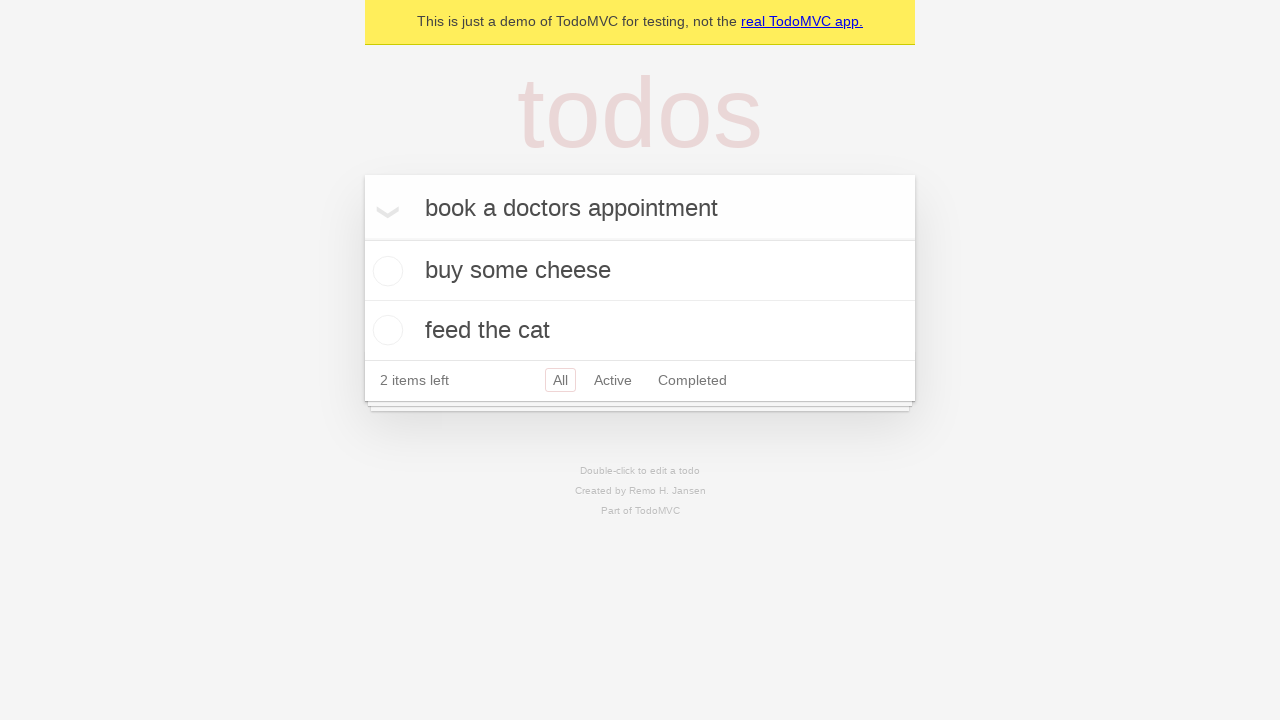

Pressed Enter to add third todo item on internal:attr=[placeholder="What needs to be done?"i]
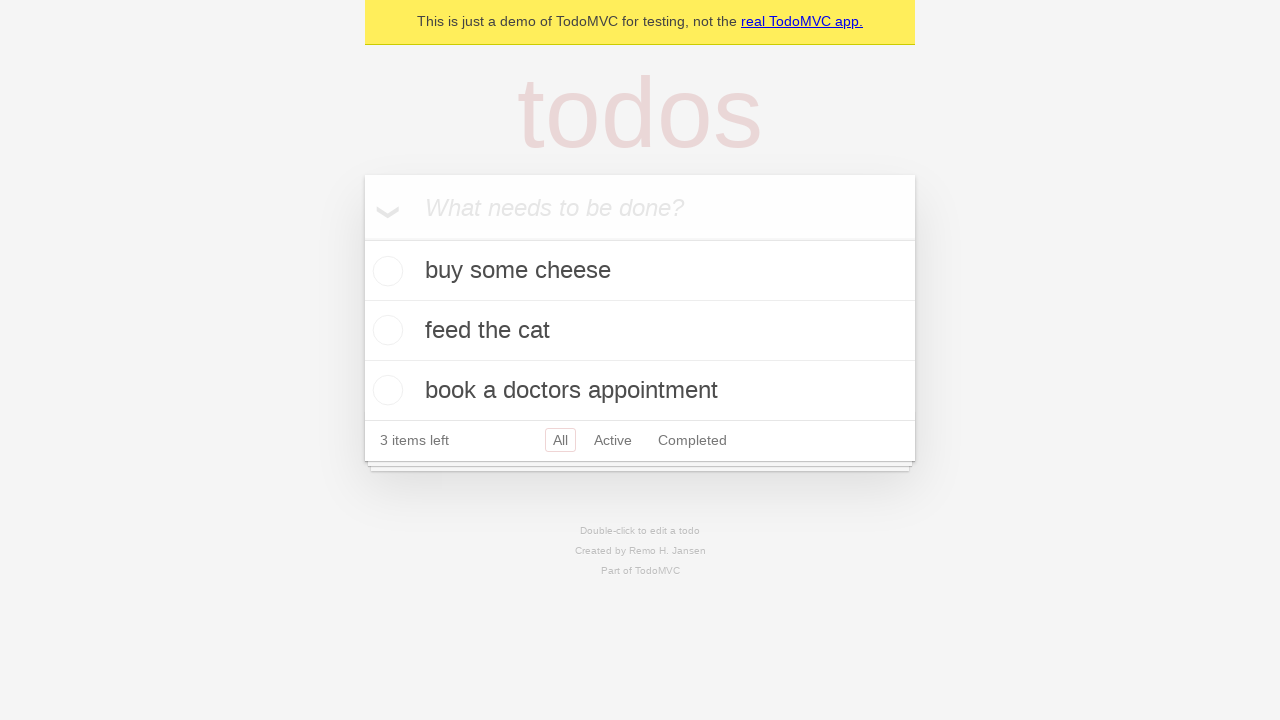

Checked the second todo item (marked 'feed the cat' as completed) at (385, 330) on internal:testid=[data-testid="todo-item"s] >> nth=1 >> internal:role=checkbox
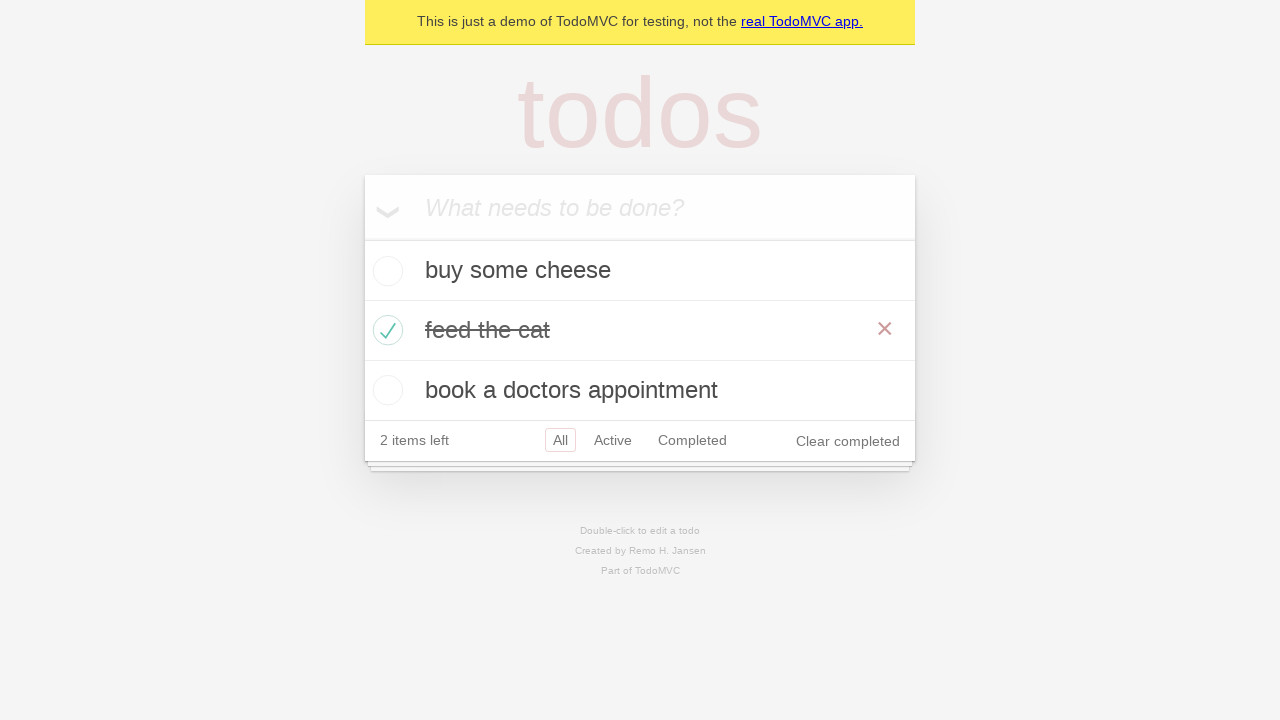

Clicked Active filter to display only uncompleted items at (613, 440) on internal:role=link[name="Active"i]
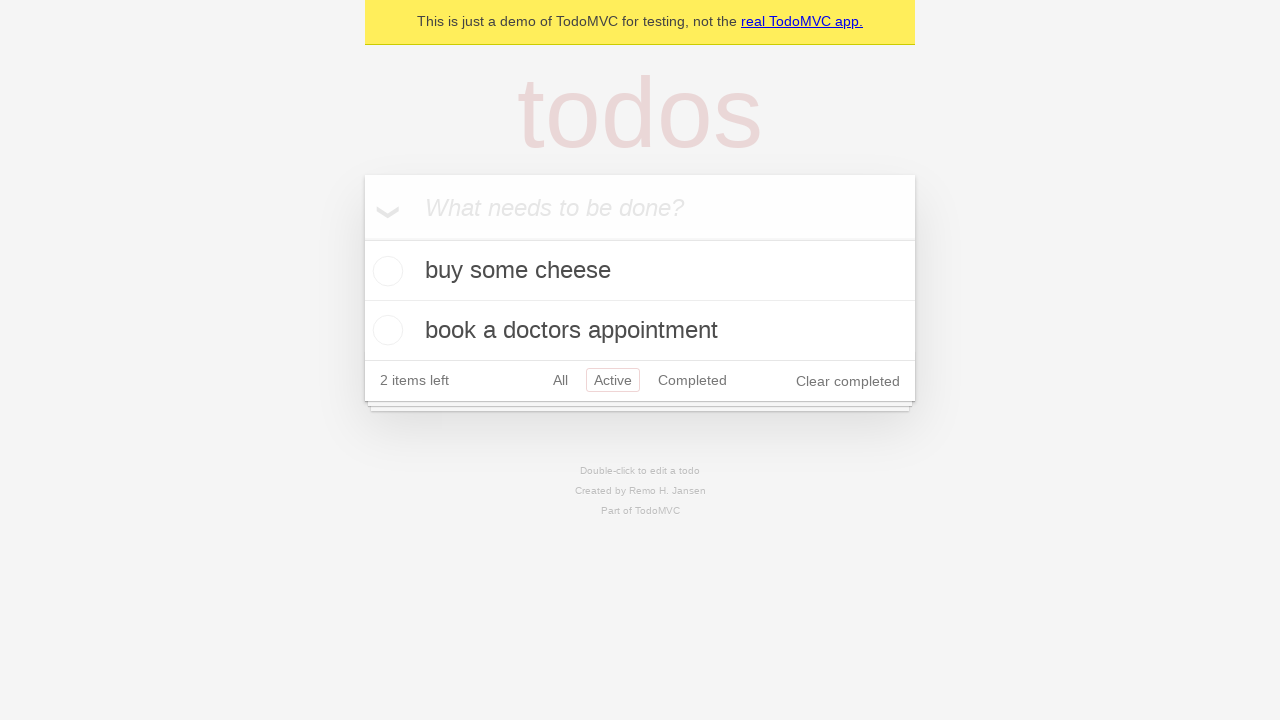

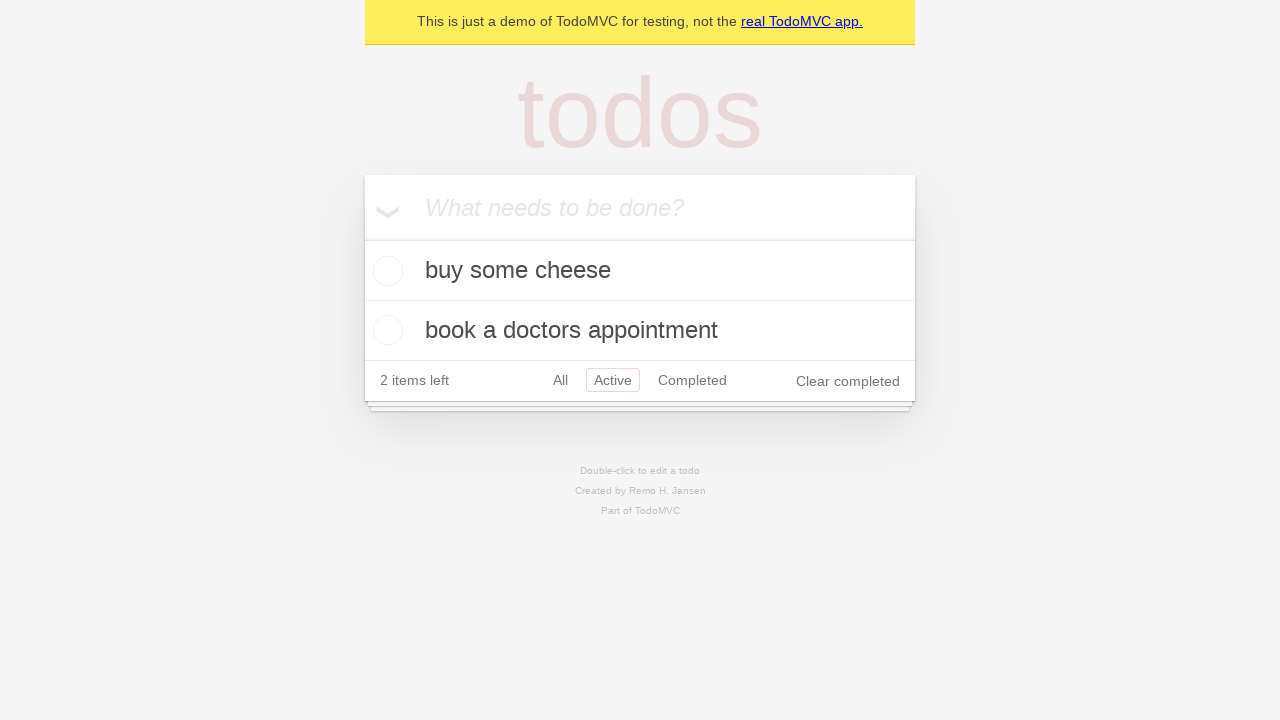